Tests clearing the complete state of all items by checking and then unchecking the toggle-all checkbox

Starting URL: https://demo.playwright.dev/todomvc

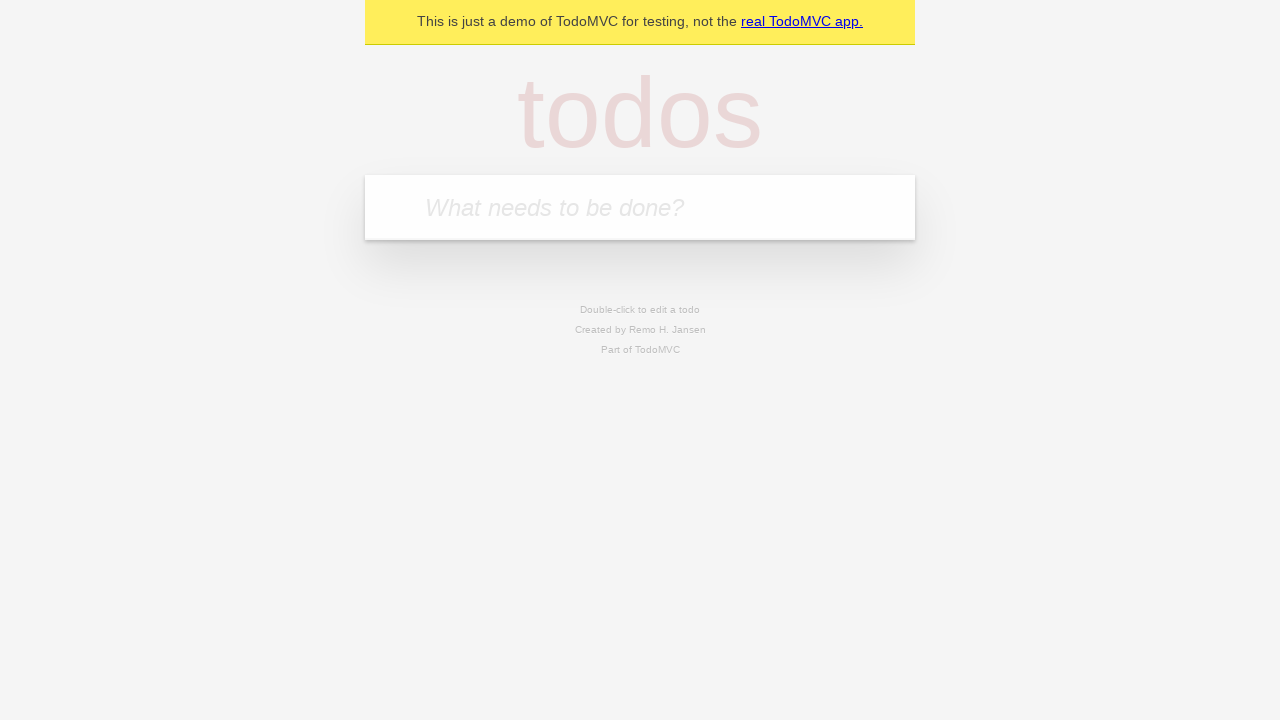

Filled todo input with 'buy some cheese' on internal:attr=[placeholder="What needs to be done?"i]
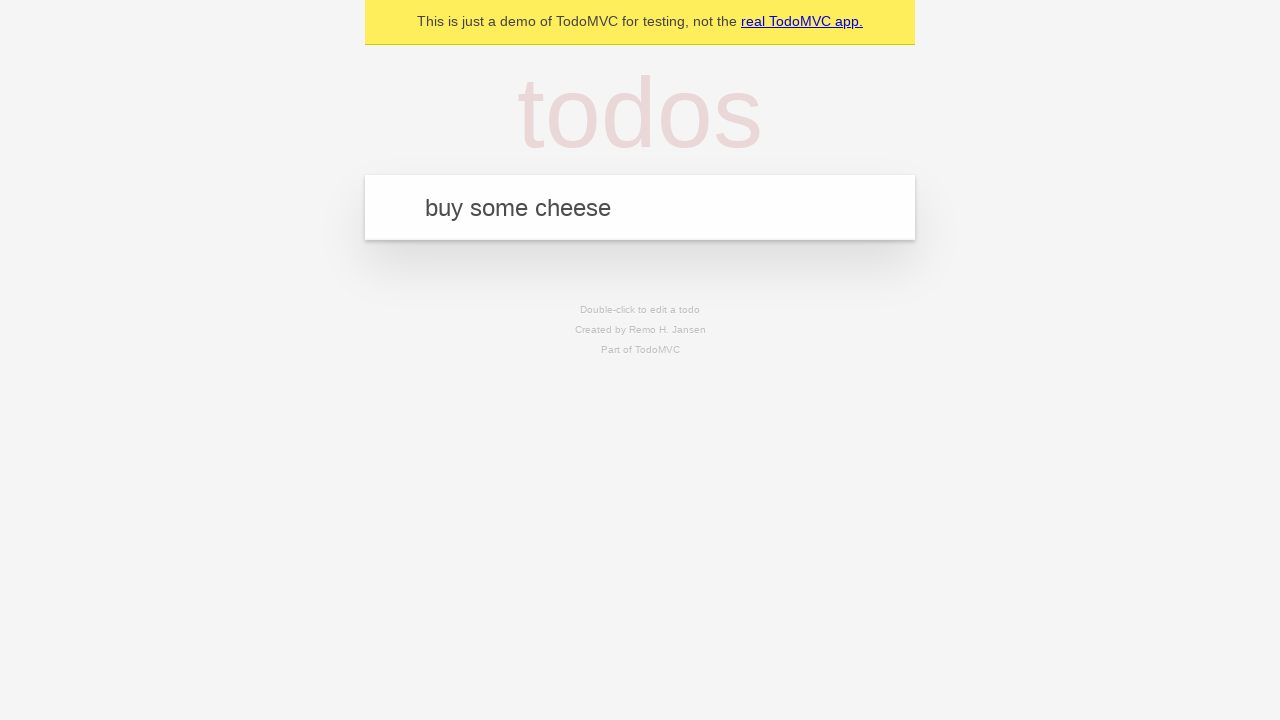

Pressed Enter to add first todo on internal:attr=[placeholder="What needs to be done?"i]
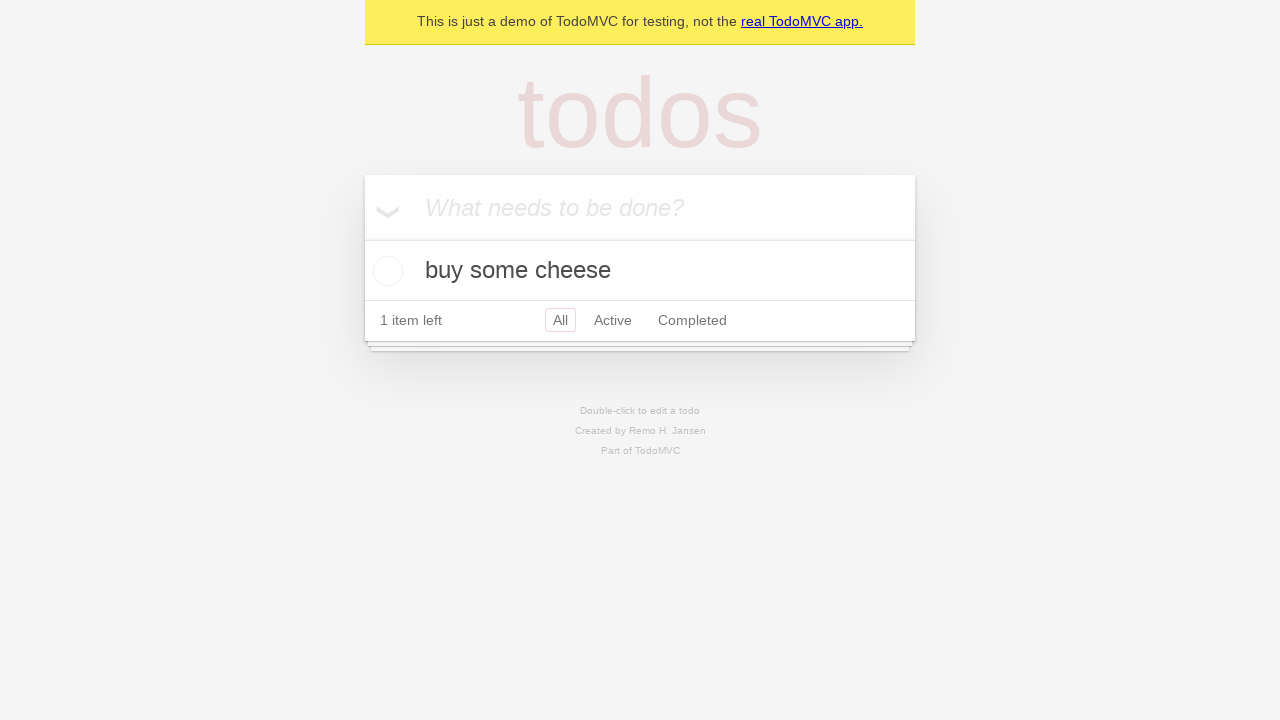

Filled todo input with 'feed the cat' on internal:attr=[placeholder="What needs to be done?"i]
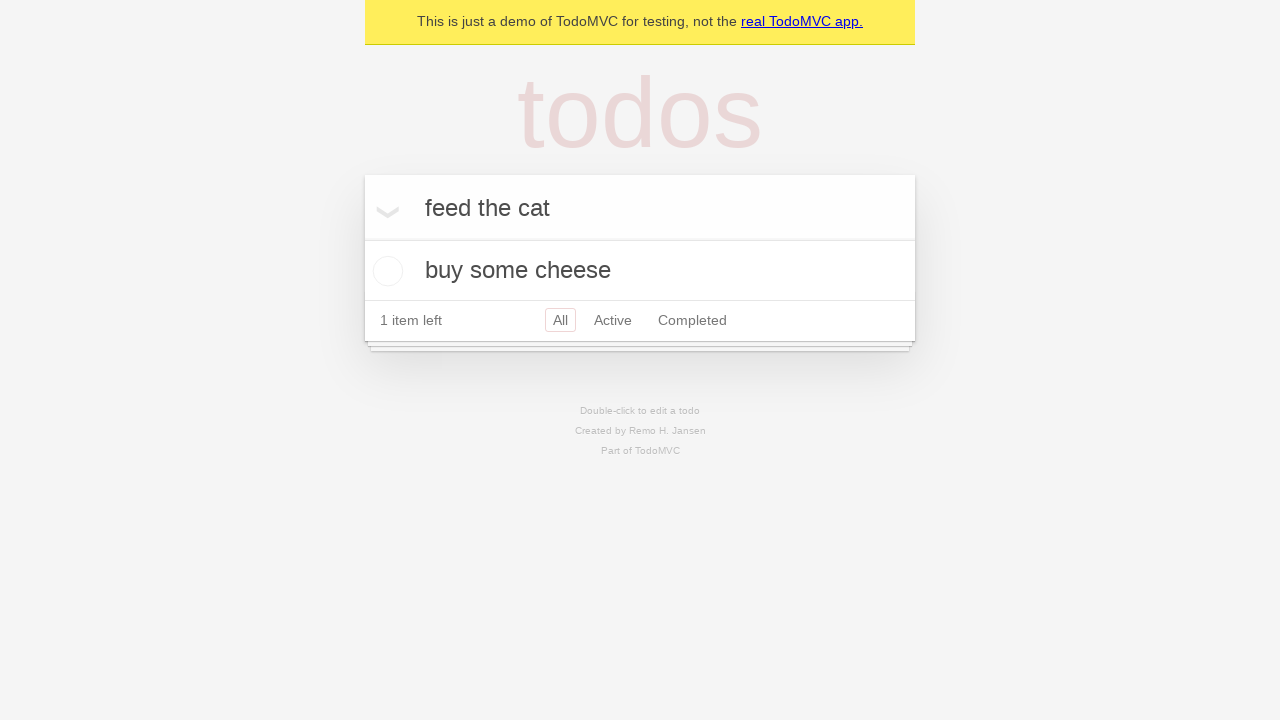

Pressed Enter to add second todo on internal:attr=[placeholder="What needs to be done?"i]
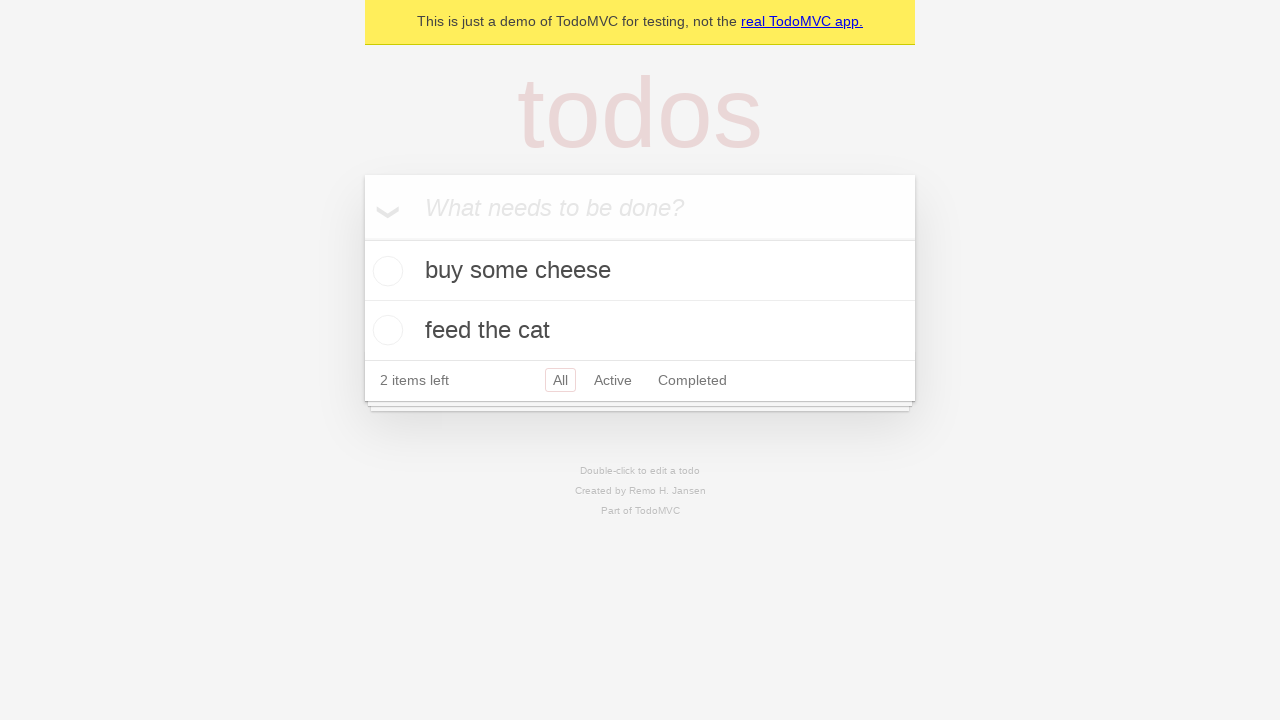

Filled todo input with 'book a doctors appointment' on internal:attr=[placeholder="What needs to be done?"i]
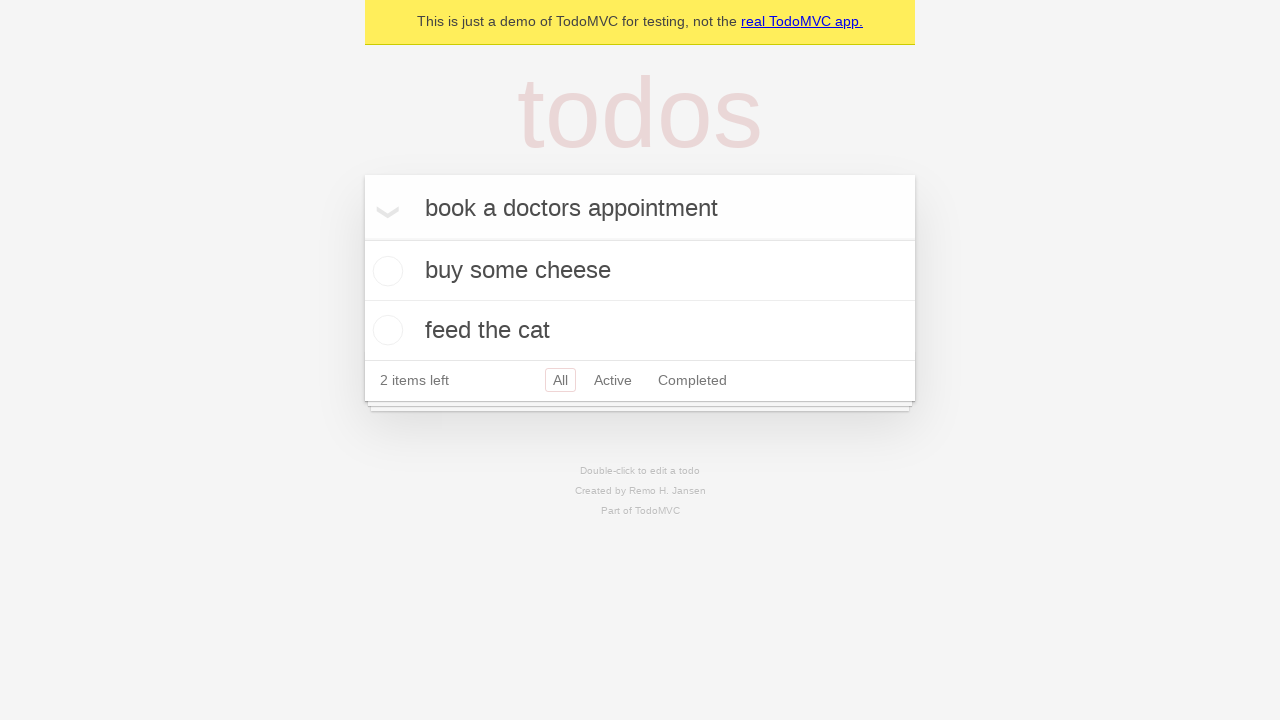

Pressed Enter to add third todo on internal:attr=[placeholder="What needs to be done?"i]
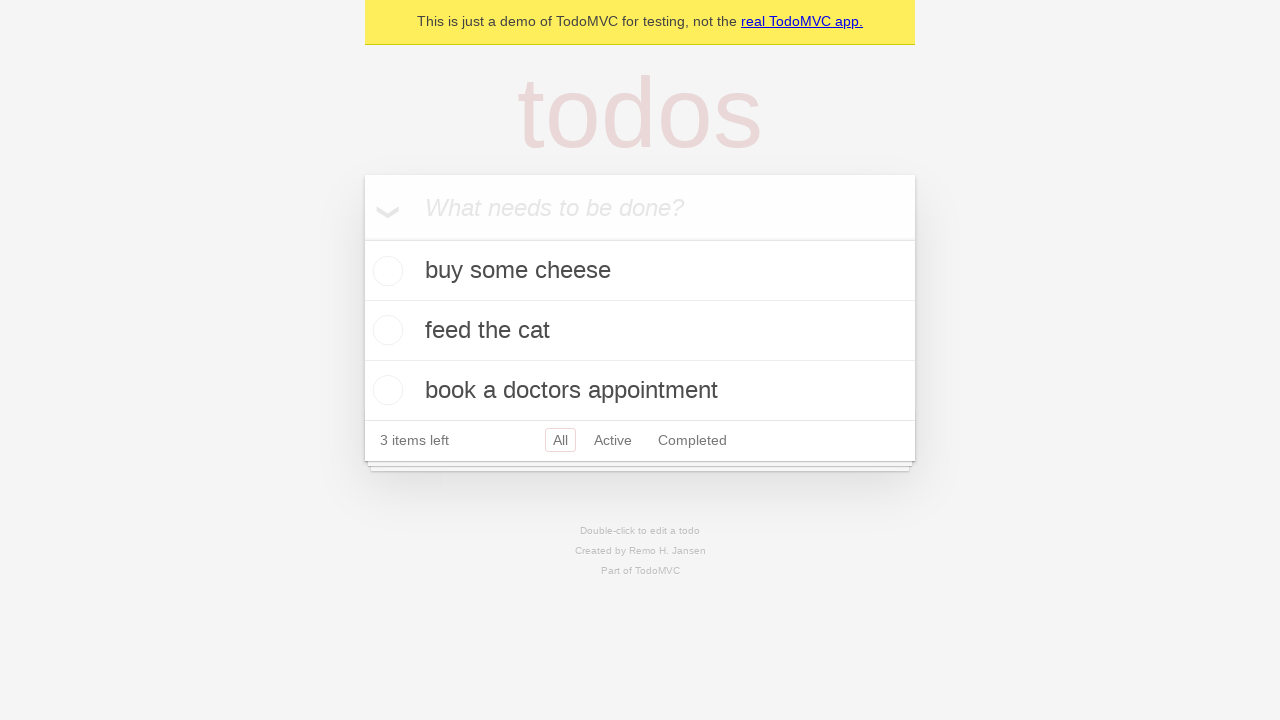

Checked toggle-all checkbox to mark all todos as complete at (362, 238) on internal:label="Mark all as complete"i
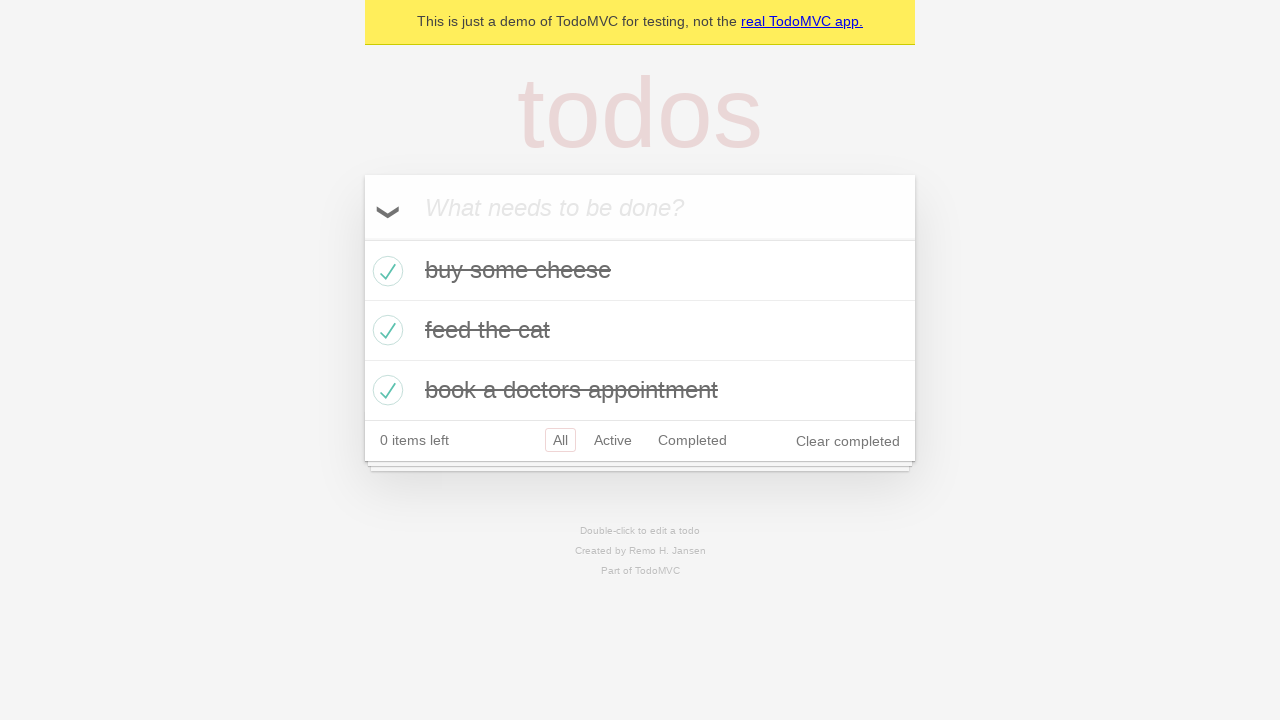

Unchecked toggle-all checkbox to clear complete state of all todos at (362, 238) on internal:label="Mark all as complete"i
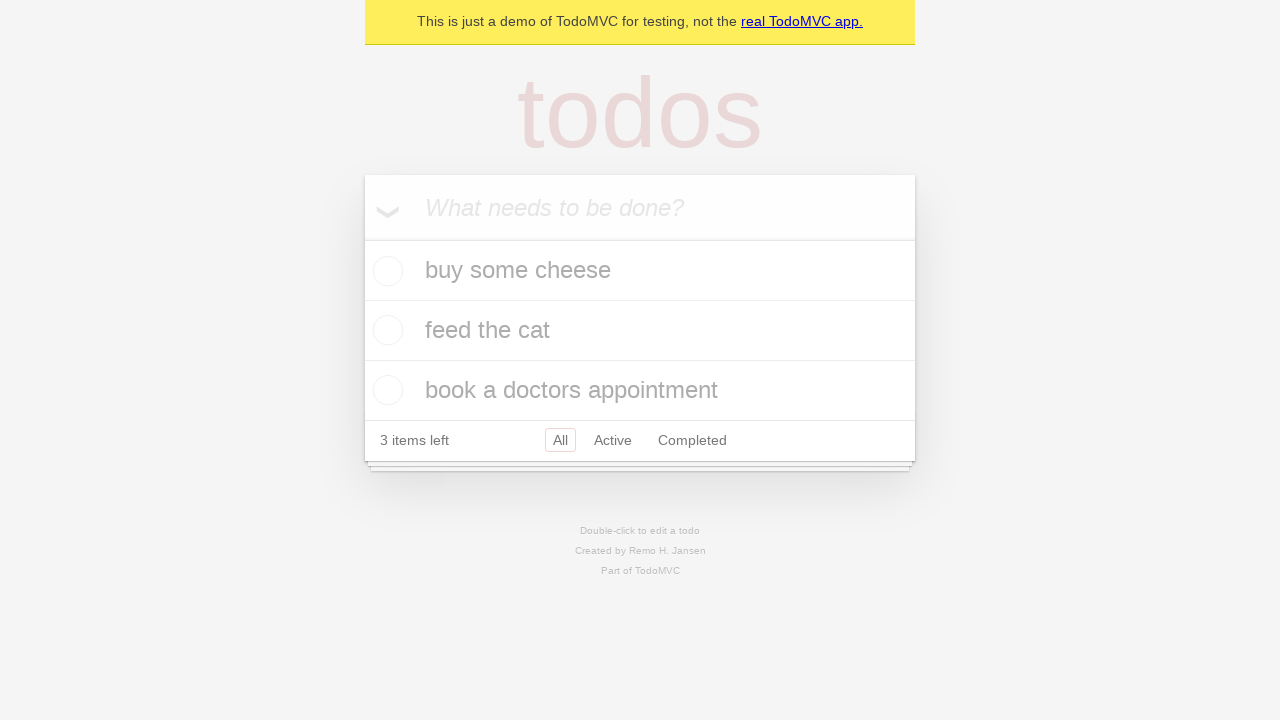

Waited for todo items to be present in DOM
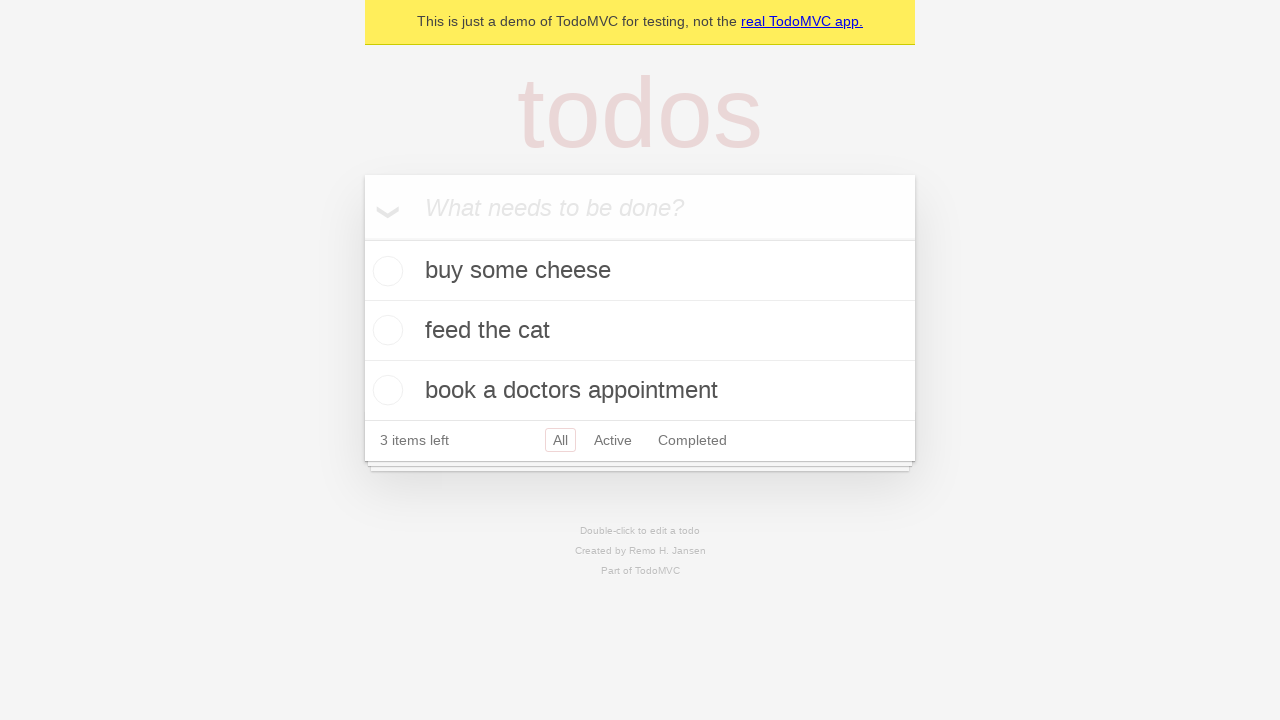

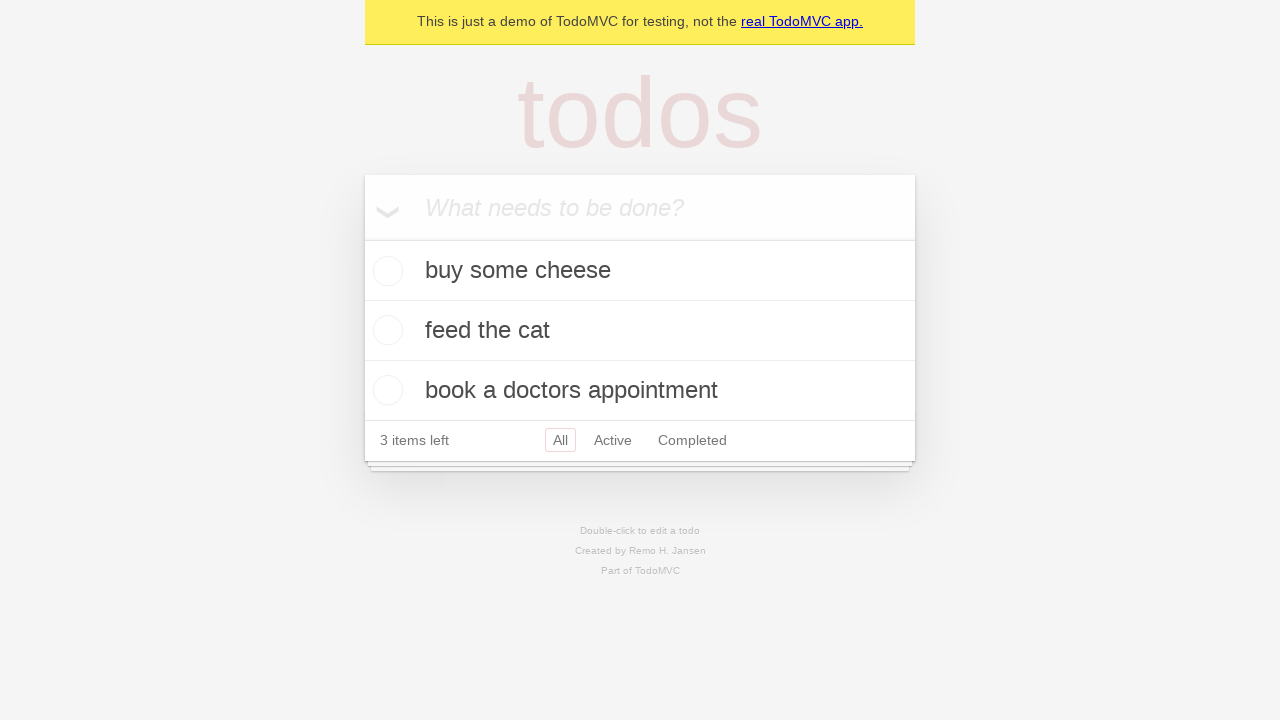